Tests a registration form with missing second field, filling only first and third required fields before submitting to verify registration behavior

Starting URL: http://suninjuly.github.io/registration2.html

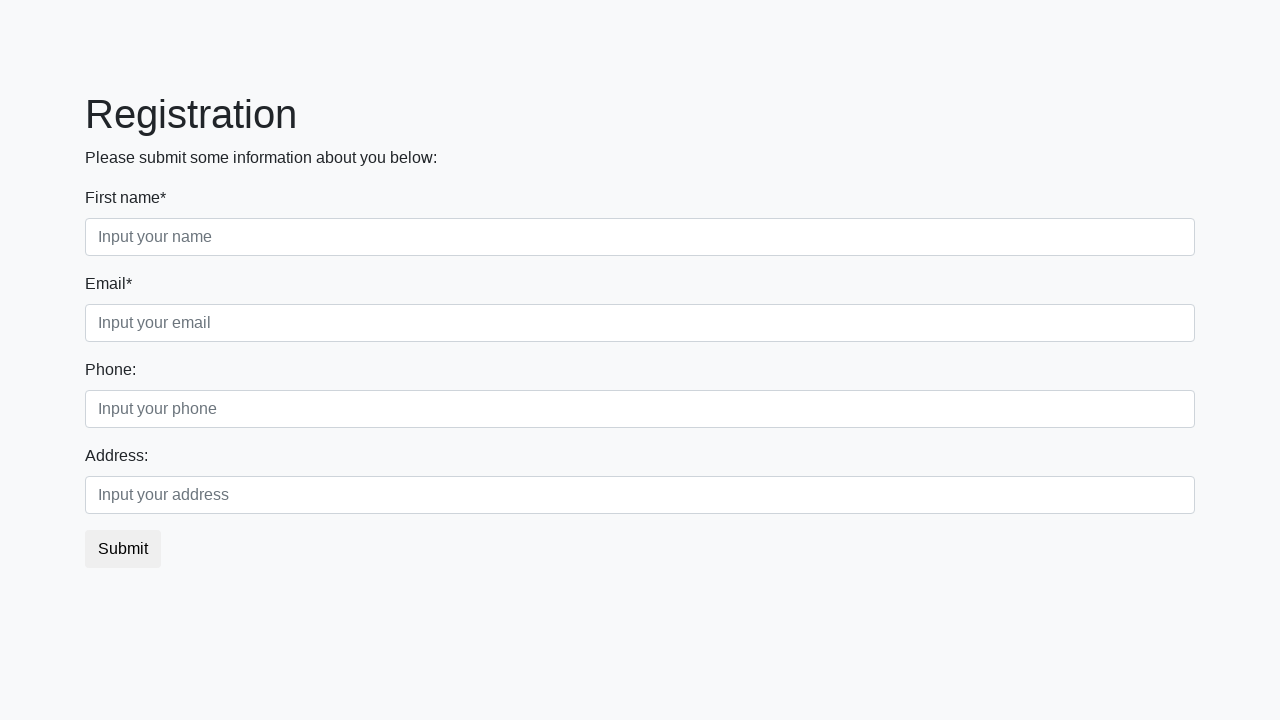

Filled first required field with 'Test First Name' on .first:required
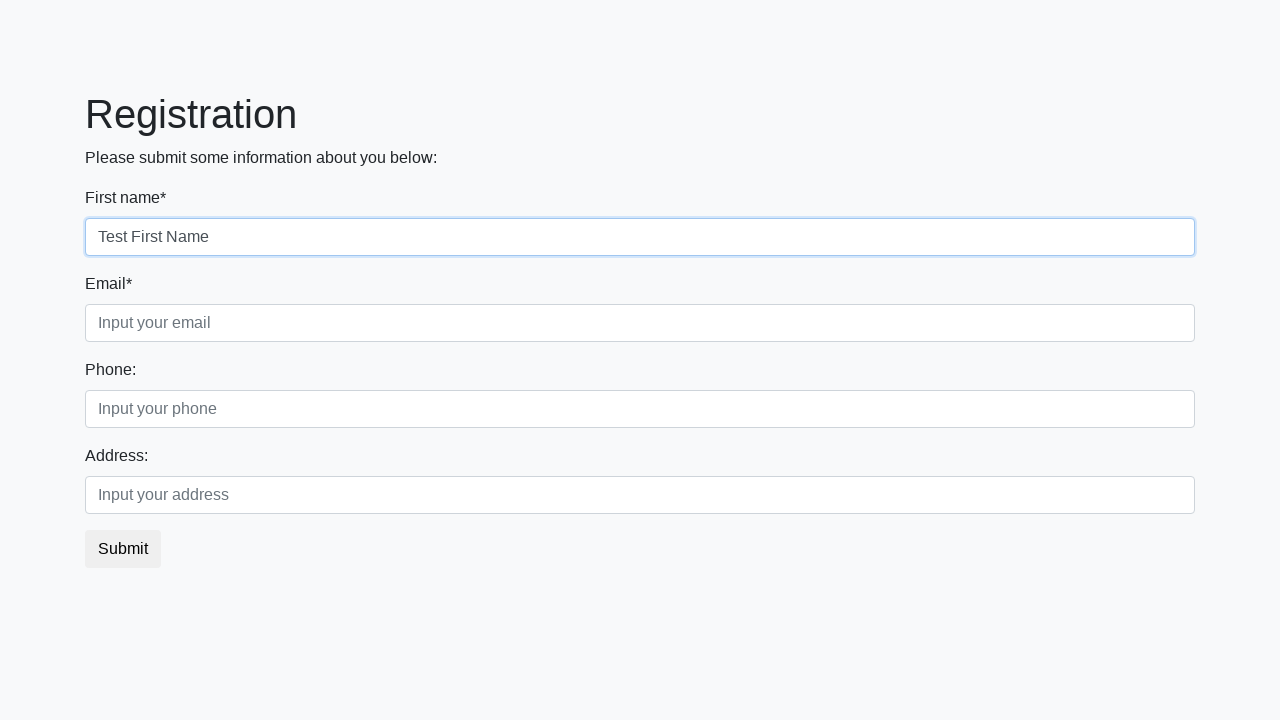

Filled third required field with 'test@example.com' on .third:required
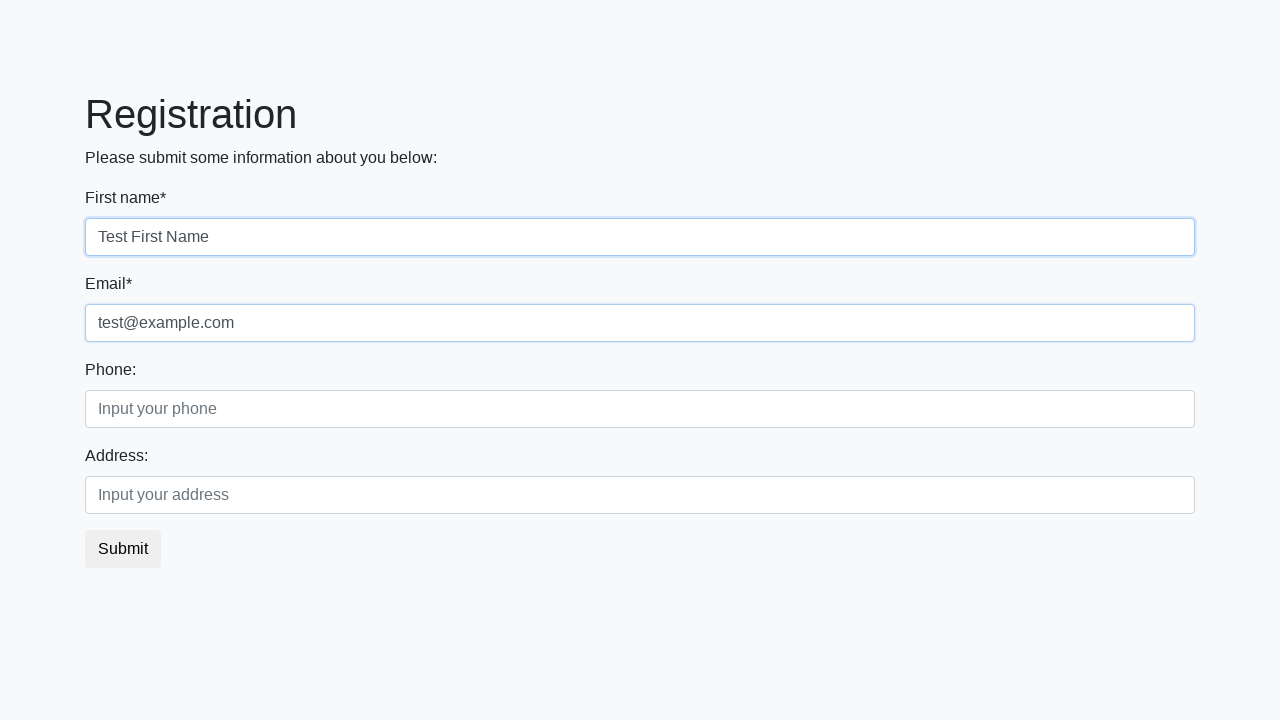

Clicked submit button to submit registration form at (123, 549) on button.btn
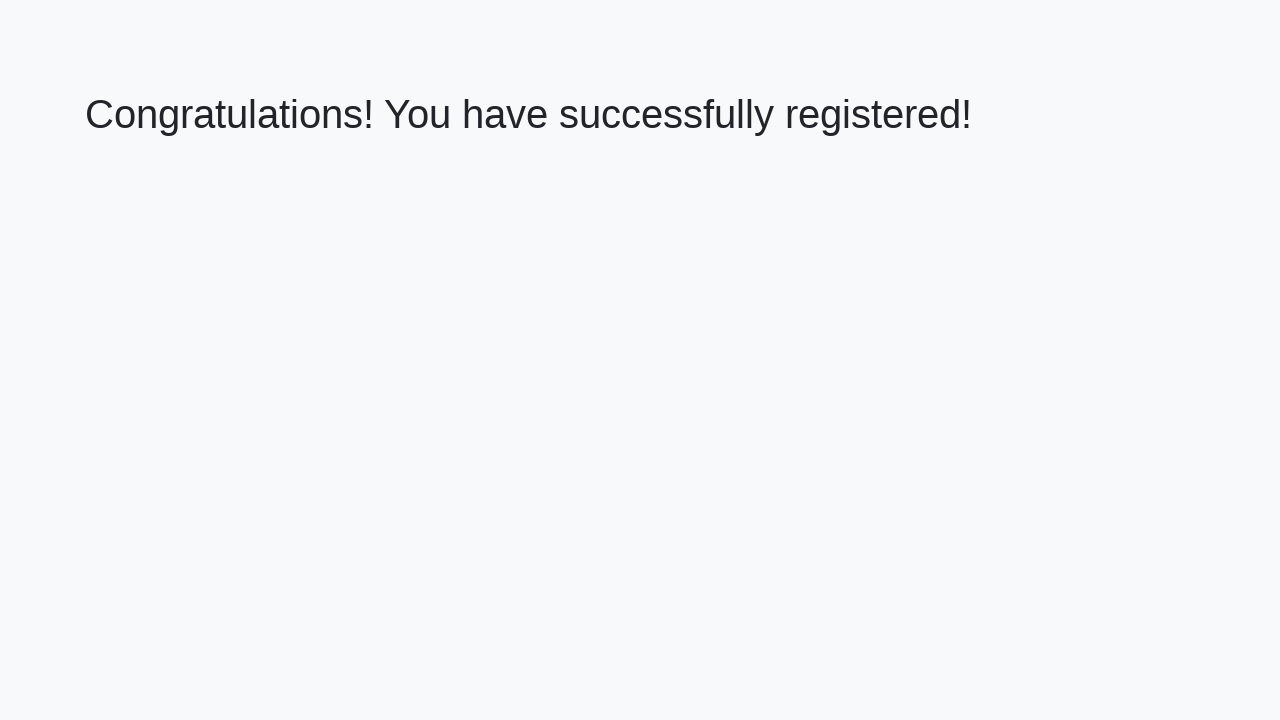

Success message heading loaded
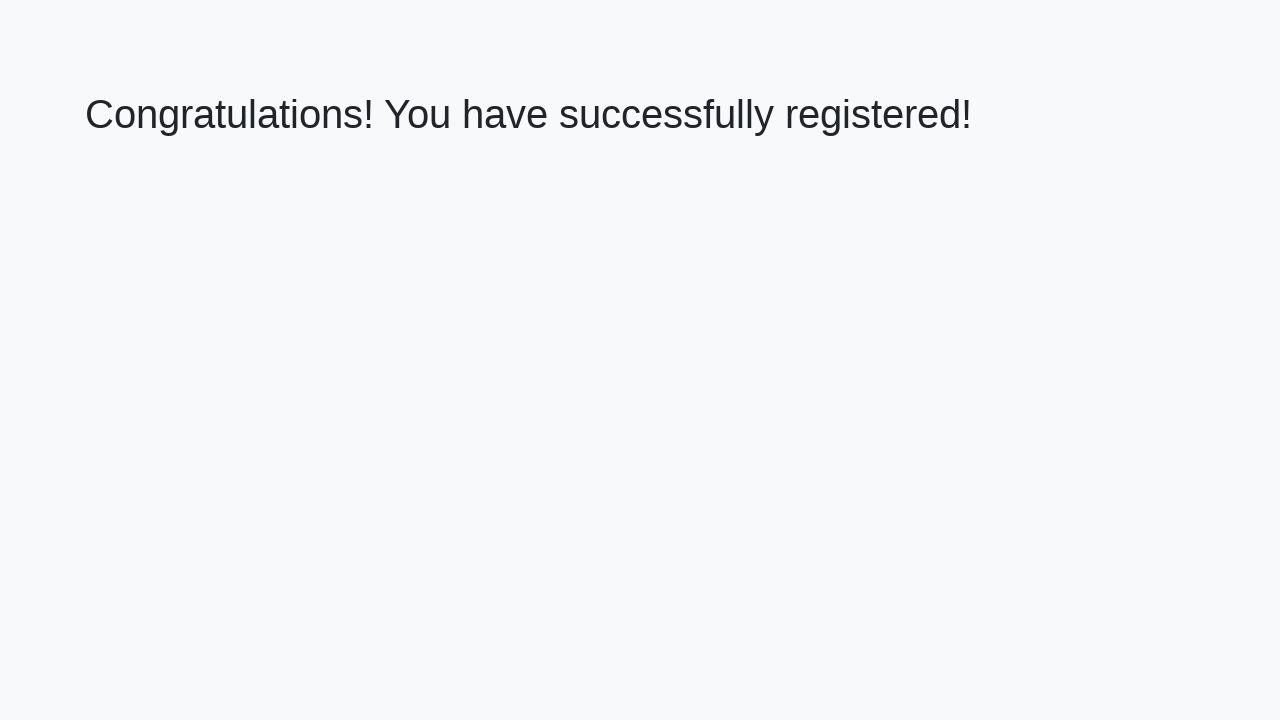

Verified success message: 'Congratulations! You have successfully registered!'
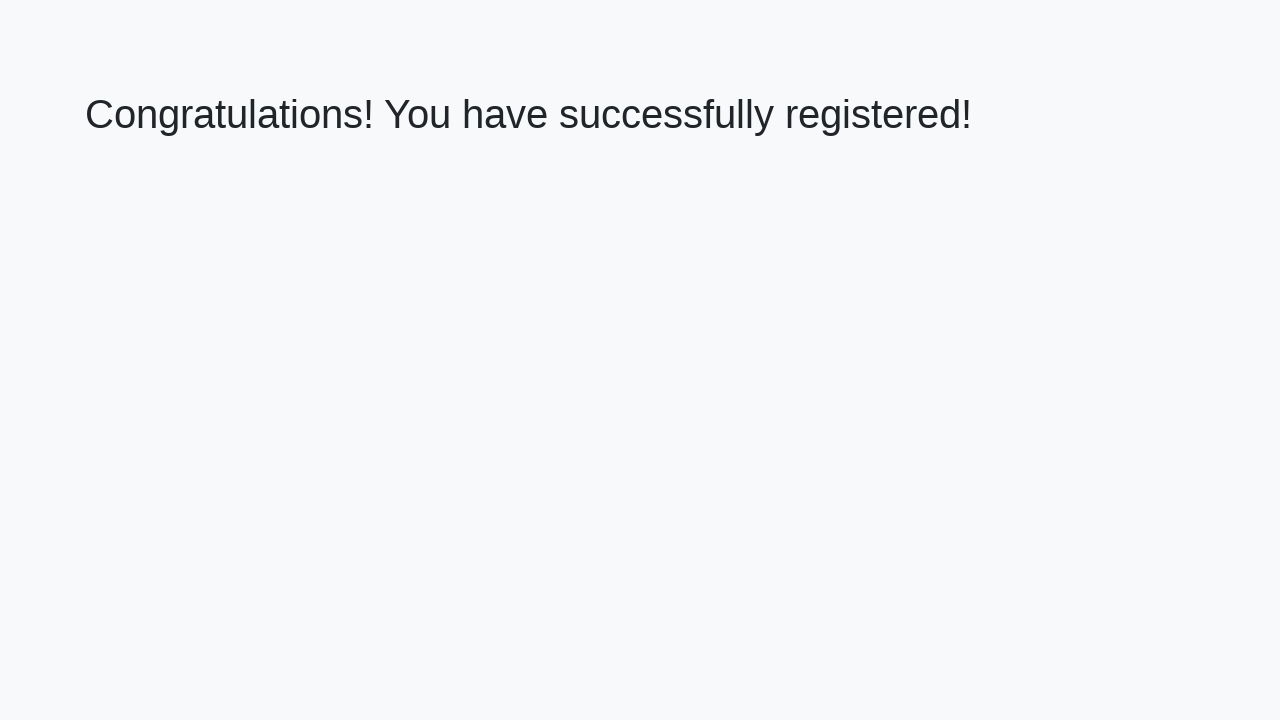

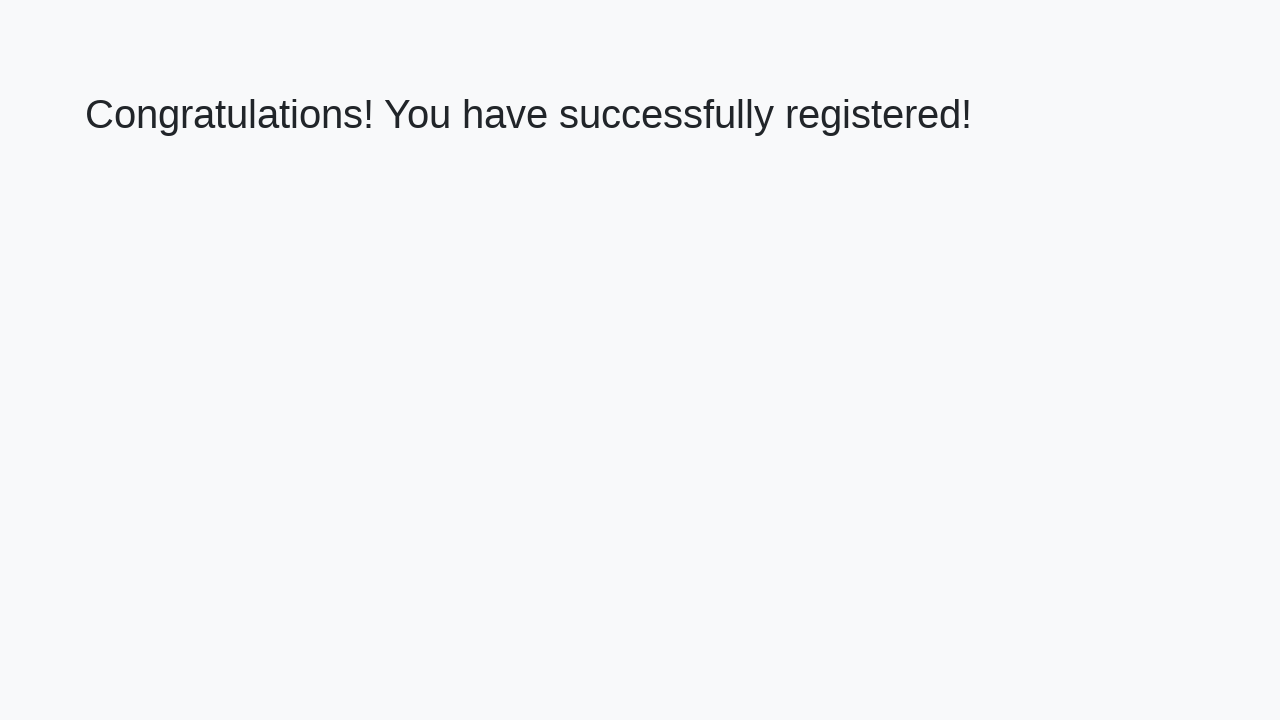